Navigates to a React shopping cart demo application and waits for the page to load

Starting URL: https://react-shopping-cart-67954.firebaseapp.com/

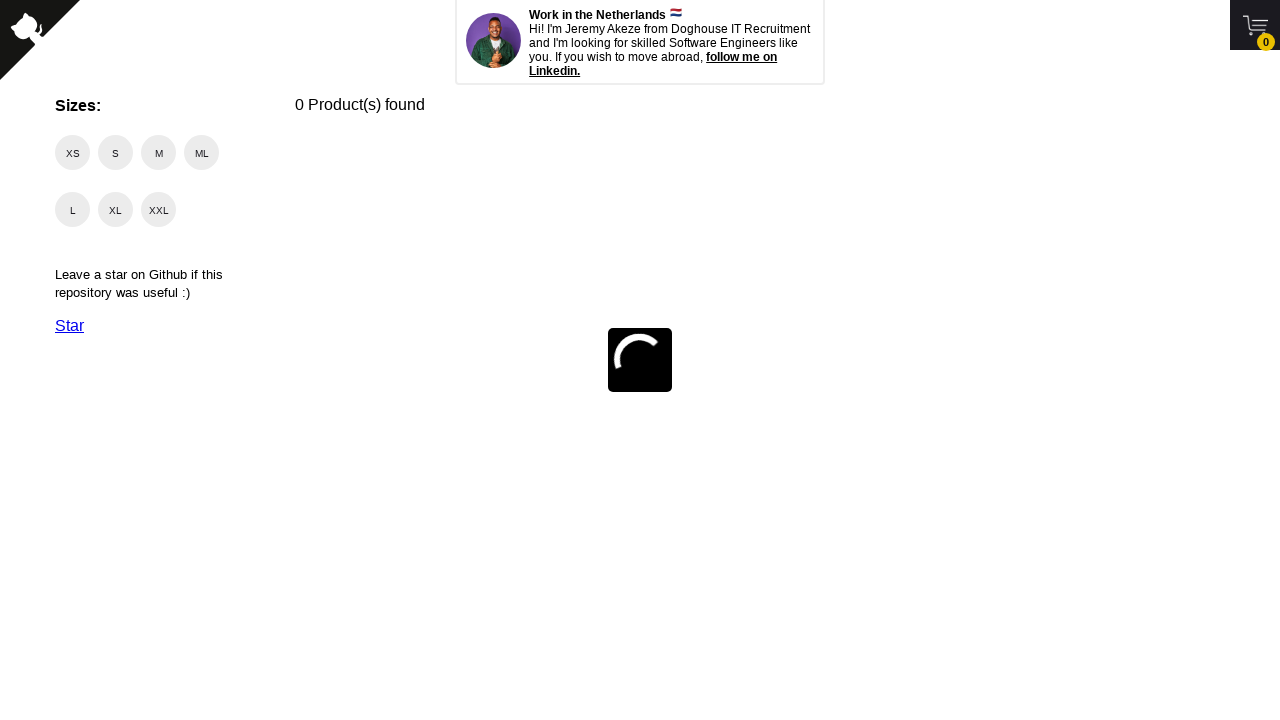

Navigated to React shopping cart demo application and waited for page to load with networkidle state
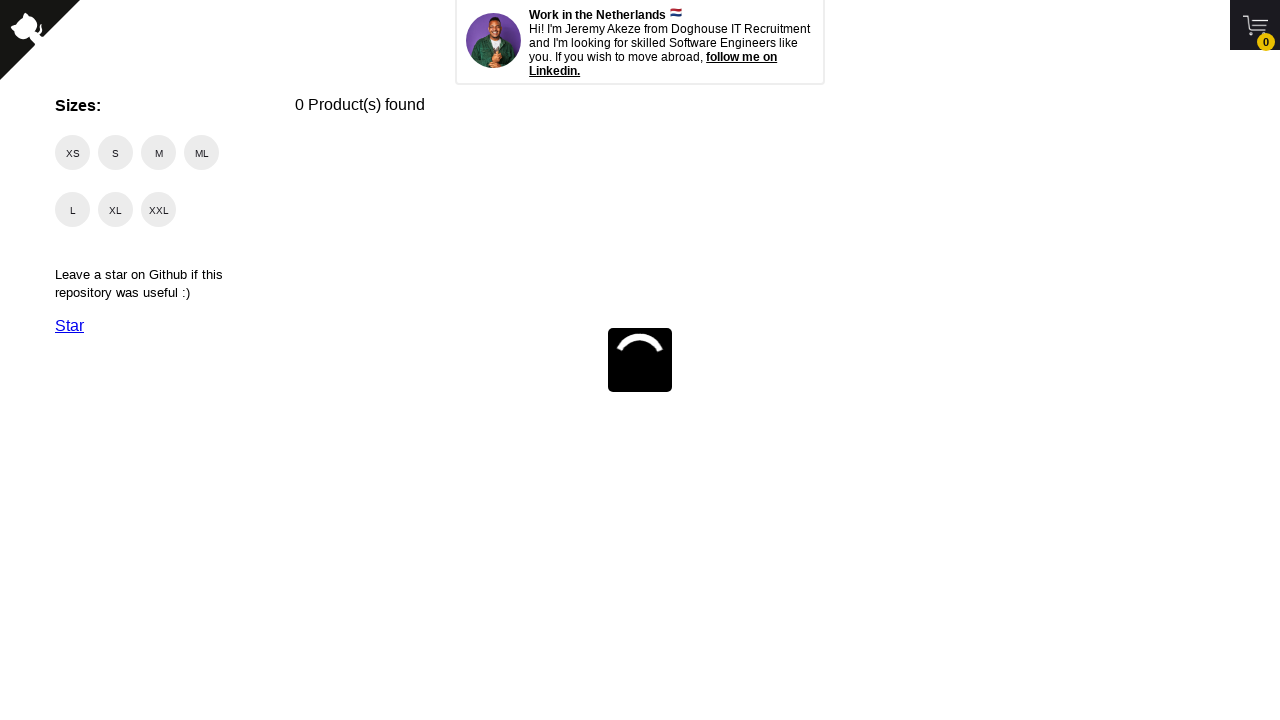

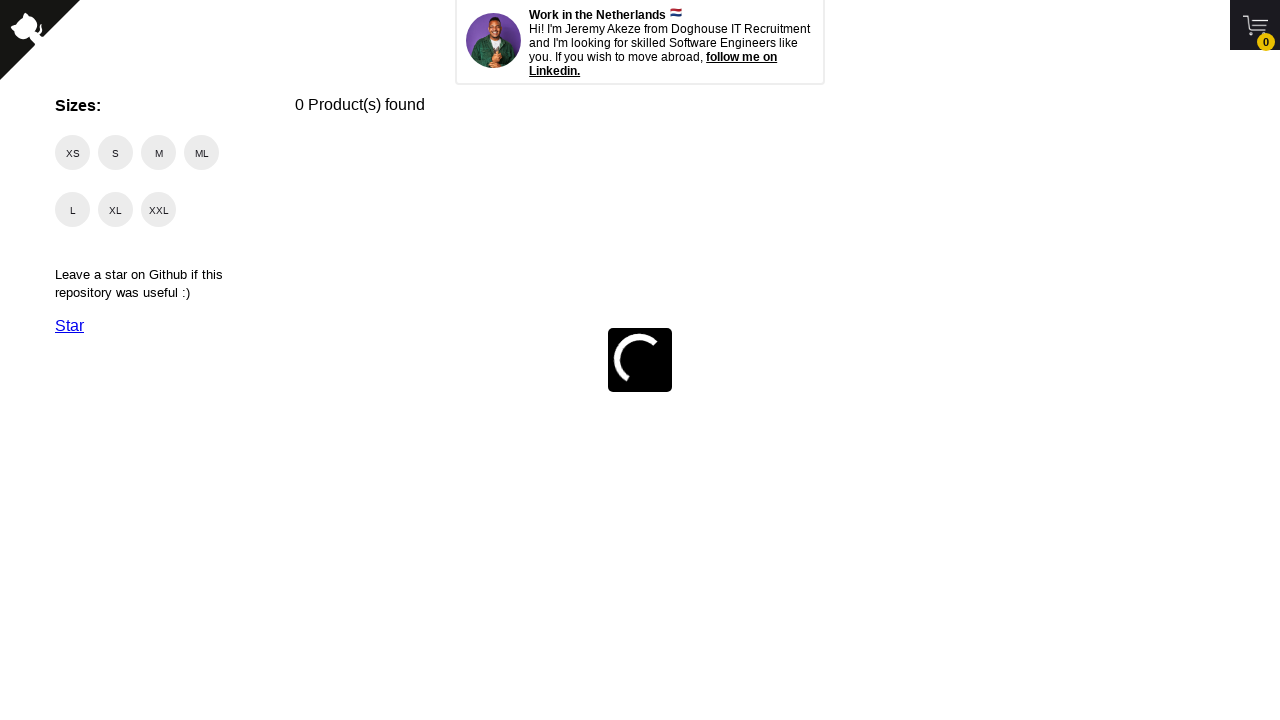